Tests JavaScript prompt alert handling by triggering a prompt, entering text, accepting it, and verifying the result

Starting URL: https://the-internet.herokuapp.com/javascript_alerts

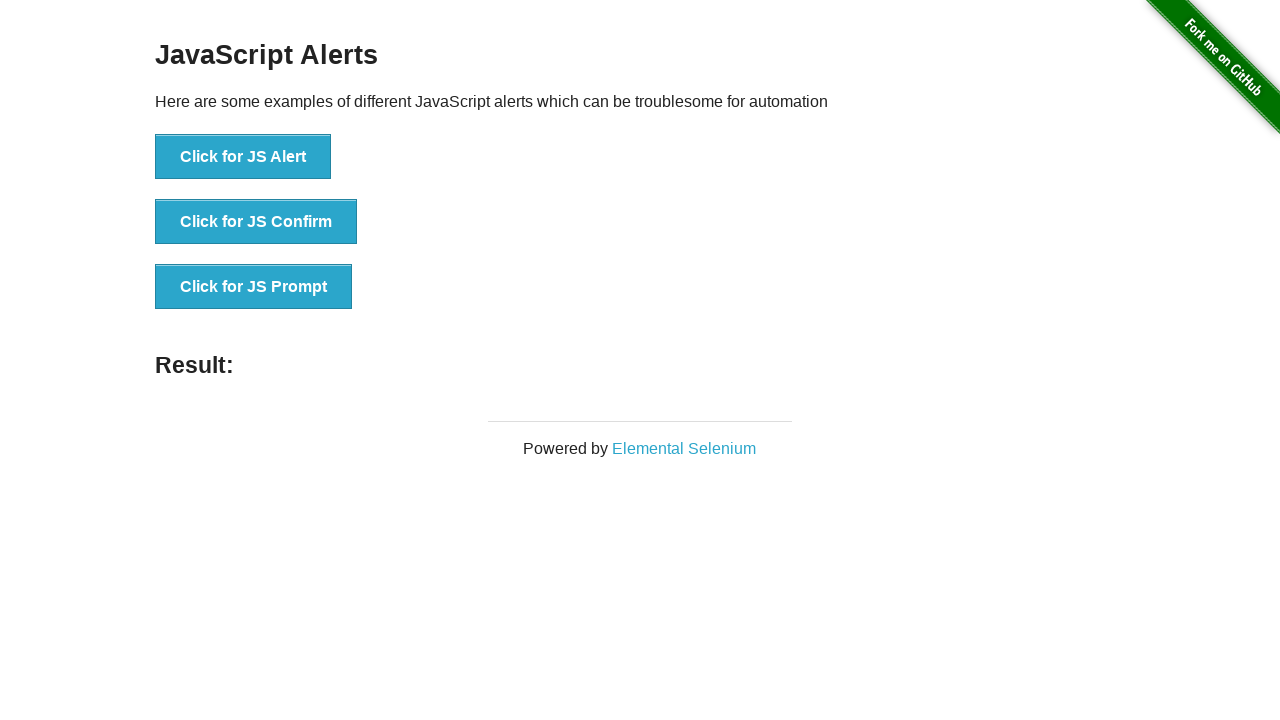

Clicked button to trigger JavaScript prompt dialog at (254, 287) on xpath=//button[text()='Click for JS Prompt']
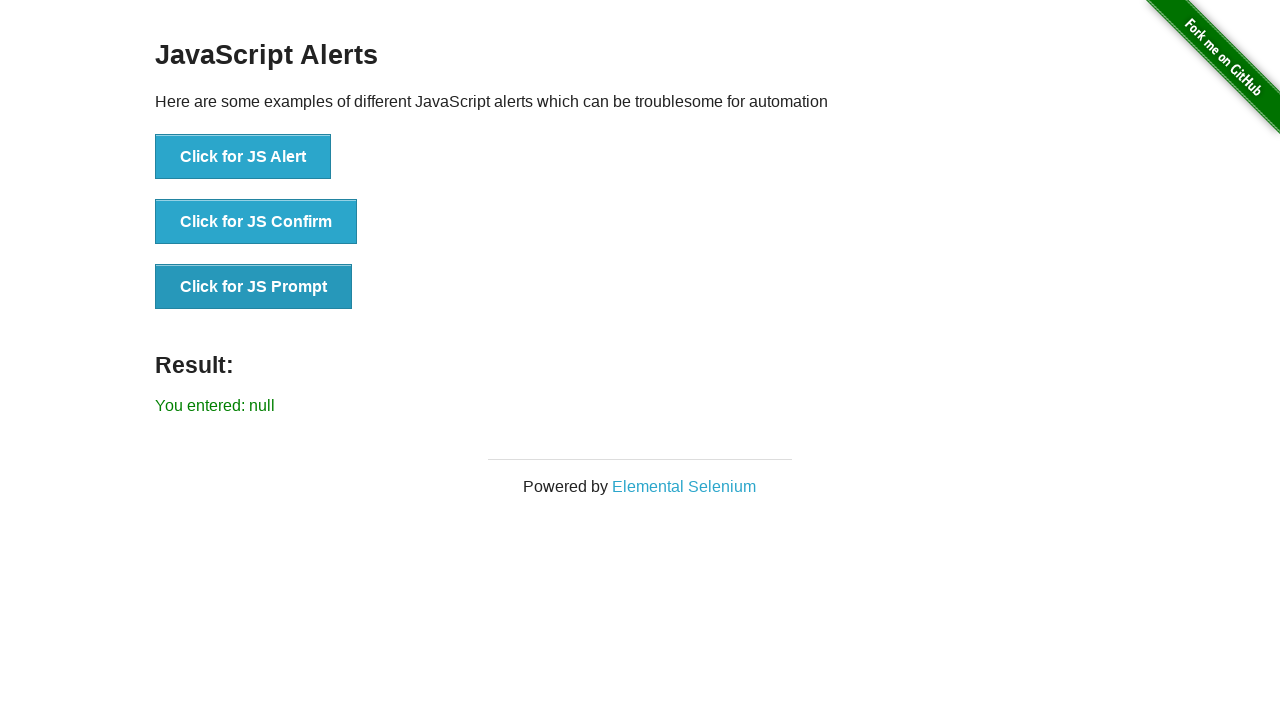

Set up dialog handler to accept prompt with text 'Soujanya Test'
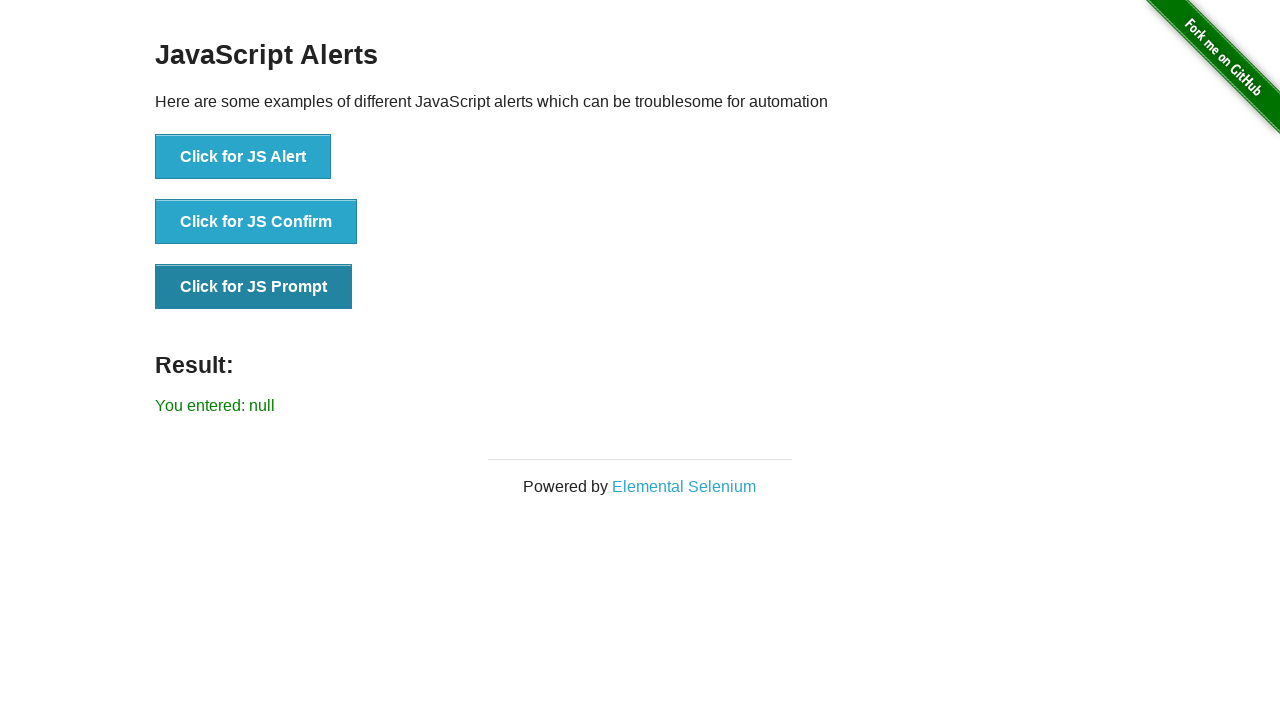

Waited for result element to appear on page
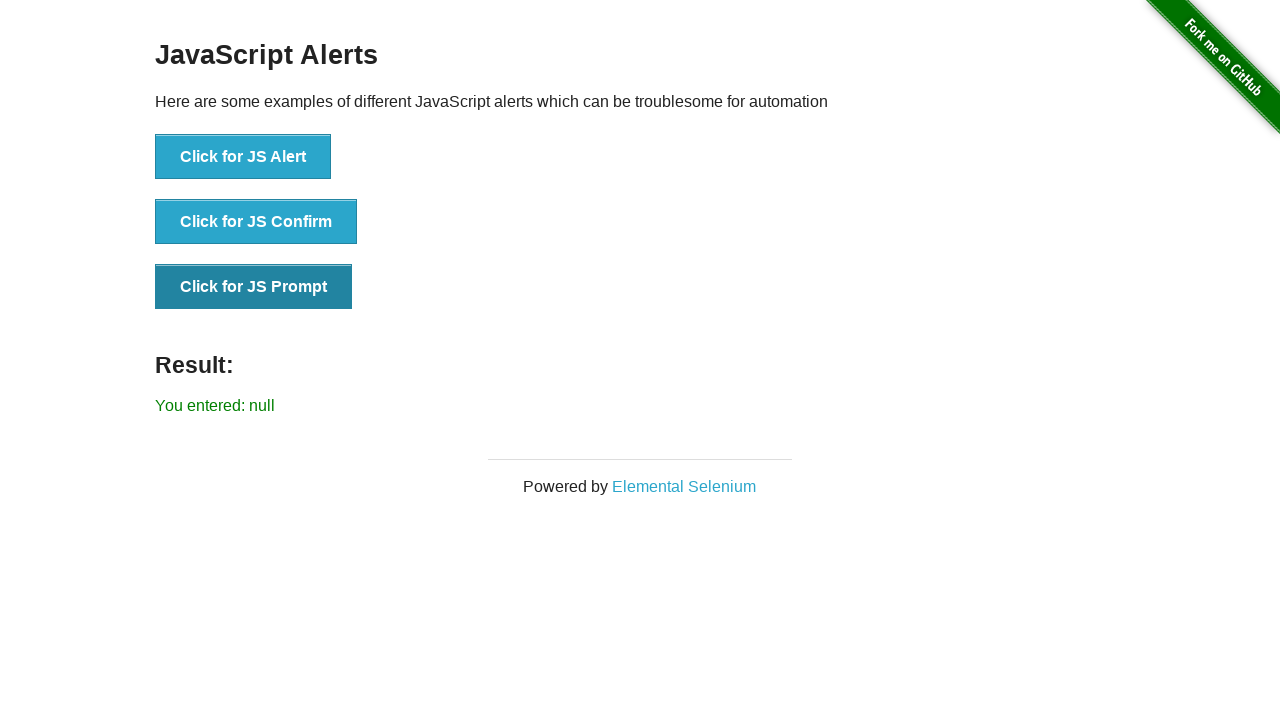

Retrieved result text content
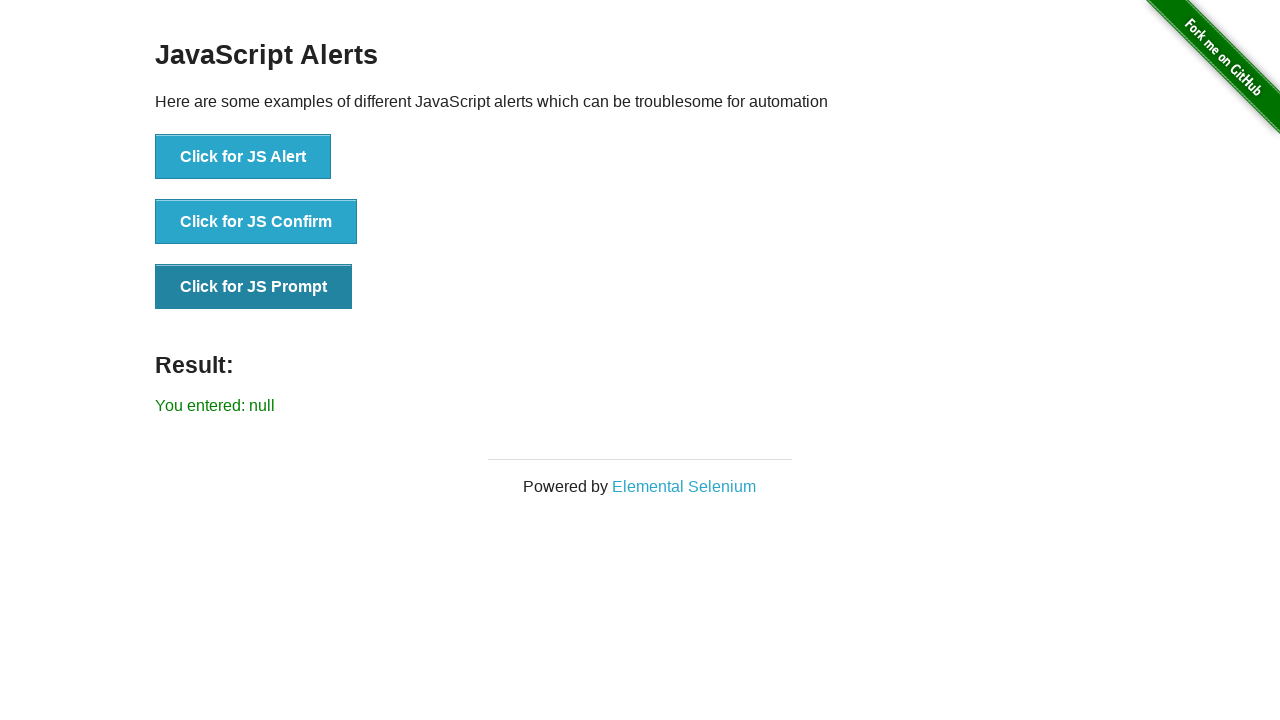

Printed result: You entered: null
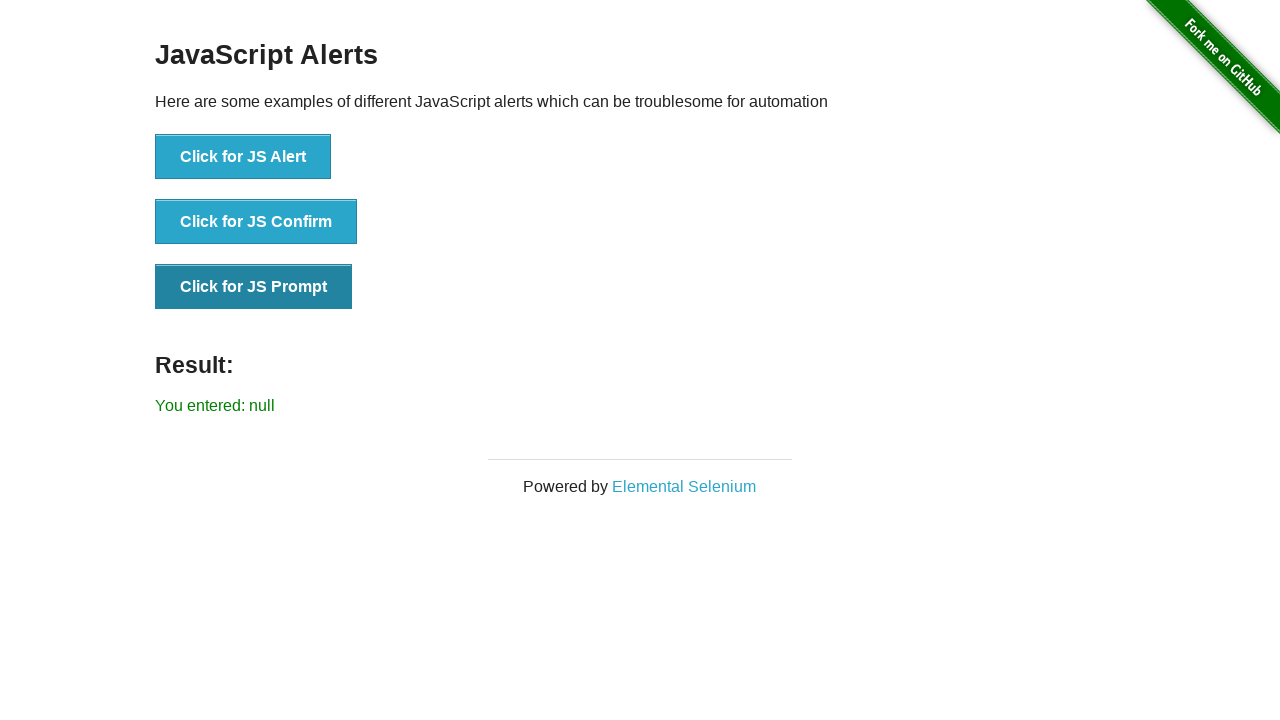

Extracted entered text from result: null
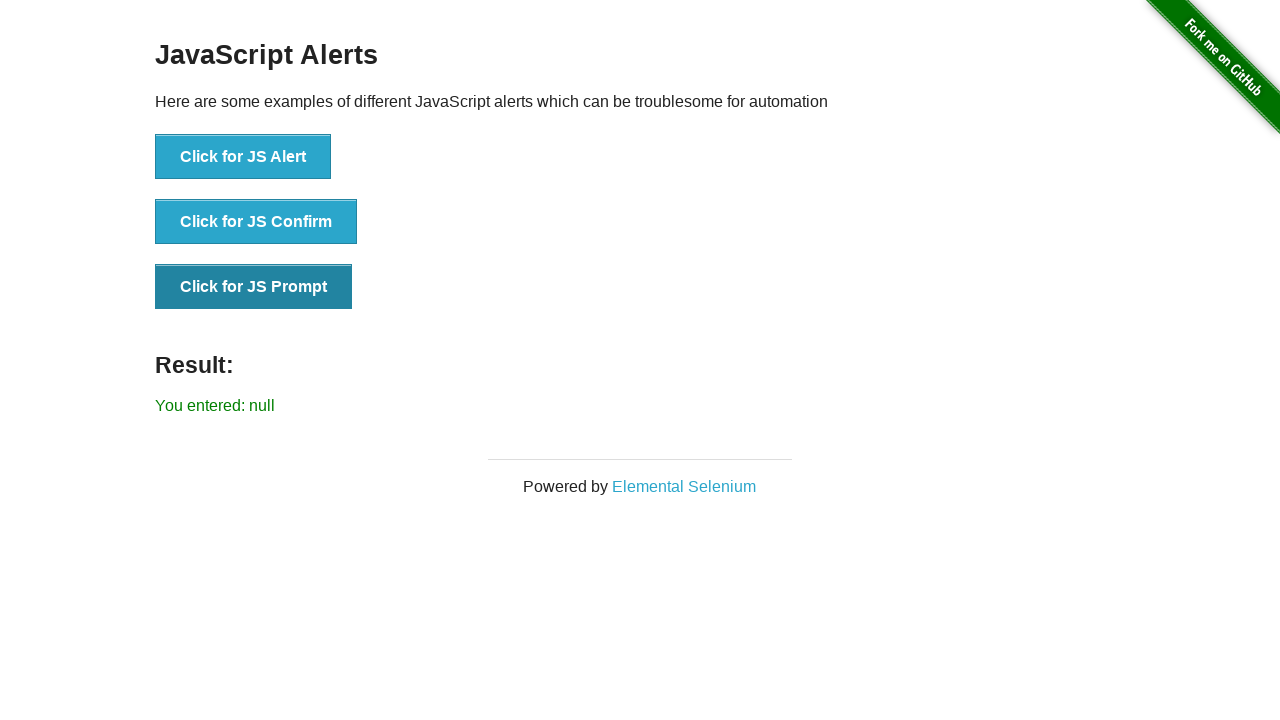

Printed entered text: null
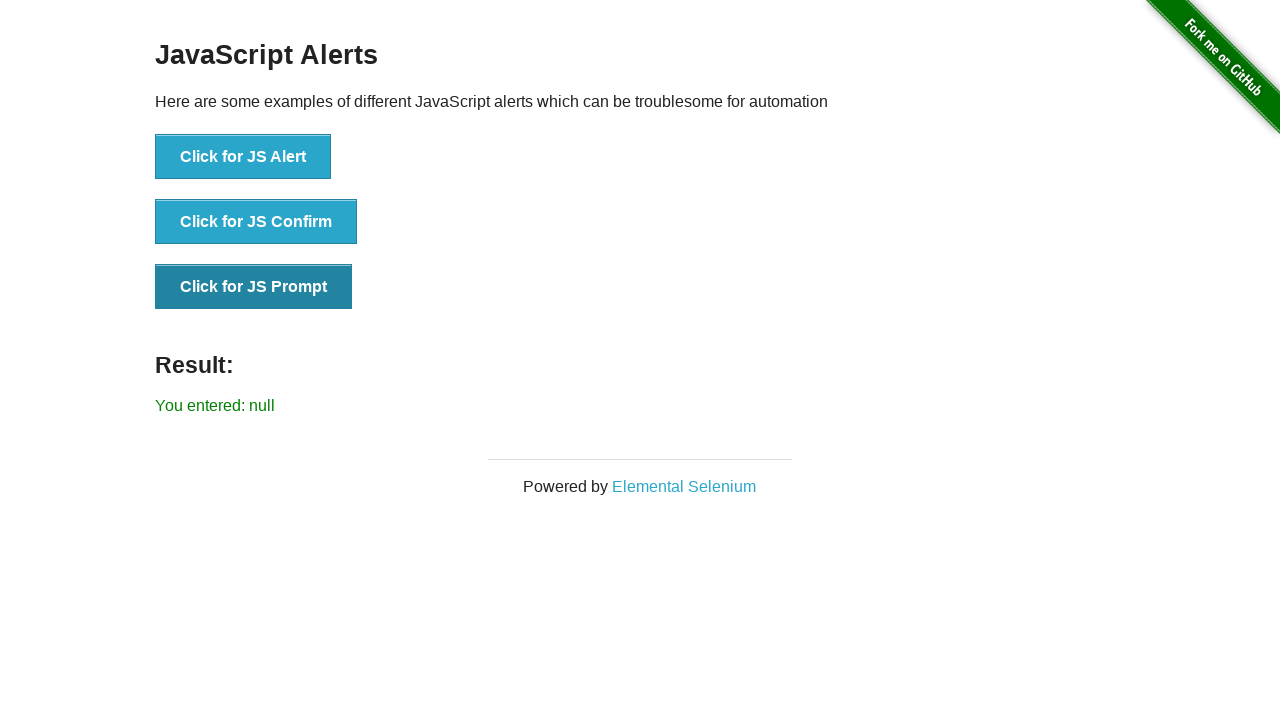

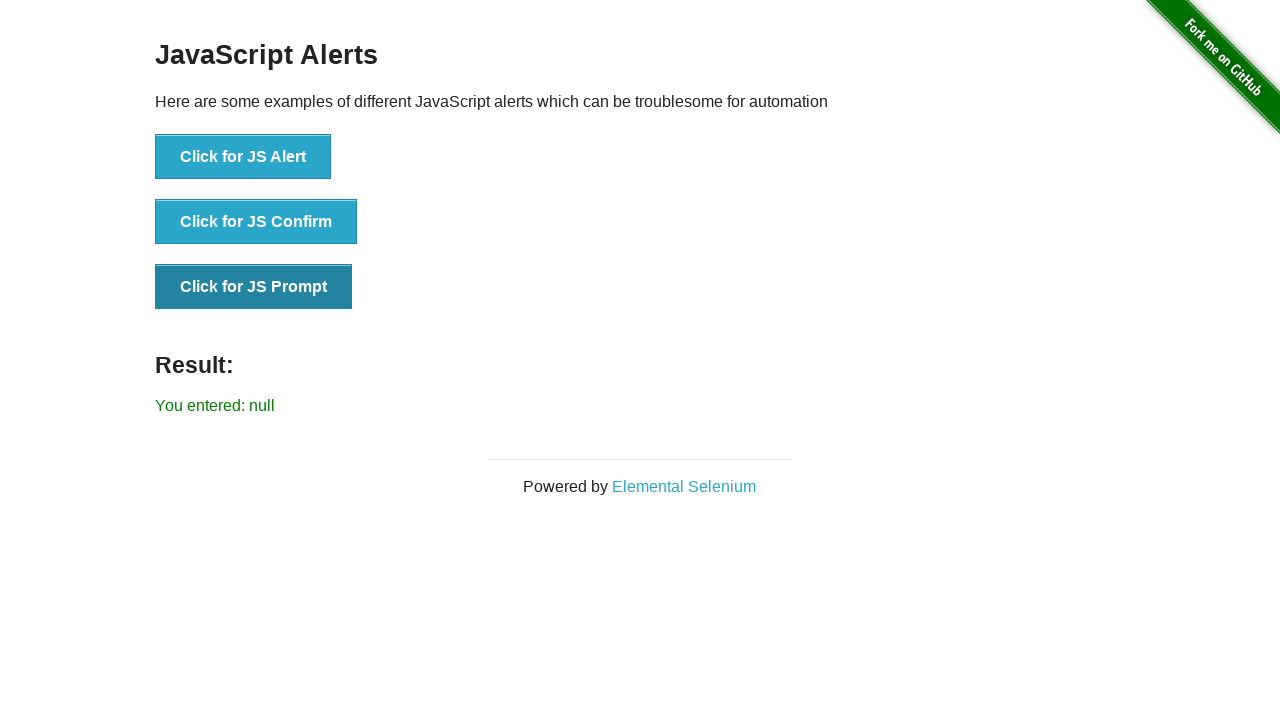